Tests multiple browser window handling by clicking a link that opens a new window, switching to the child window to verify its content, then switching back to the parent window to verify its content.

Starting URL: https://the-internet.herokuapp.com/

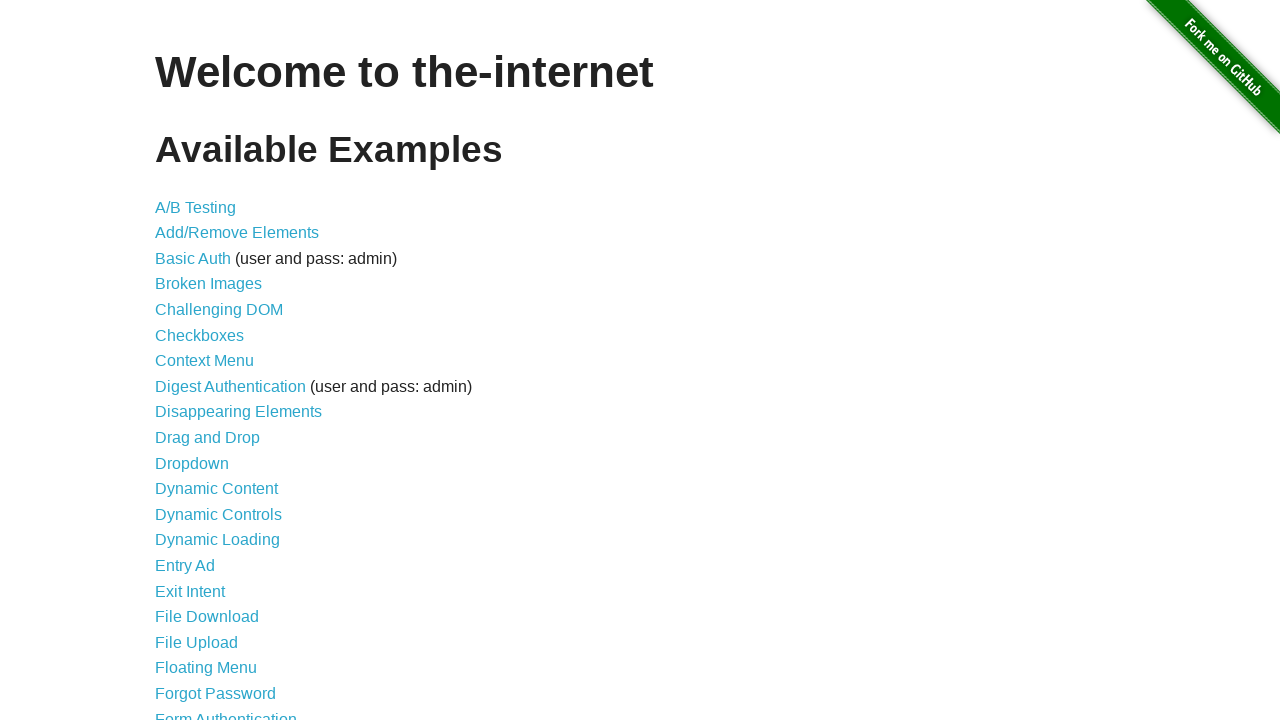

Clicked on 'Multiple Windows' link to navigate to the multiple windows test page at (218, 369) on text=Multiple Windows
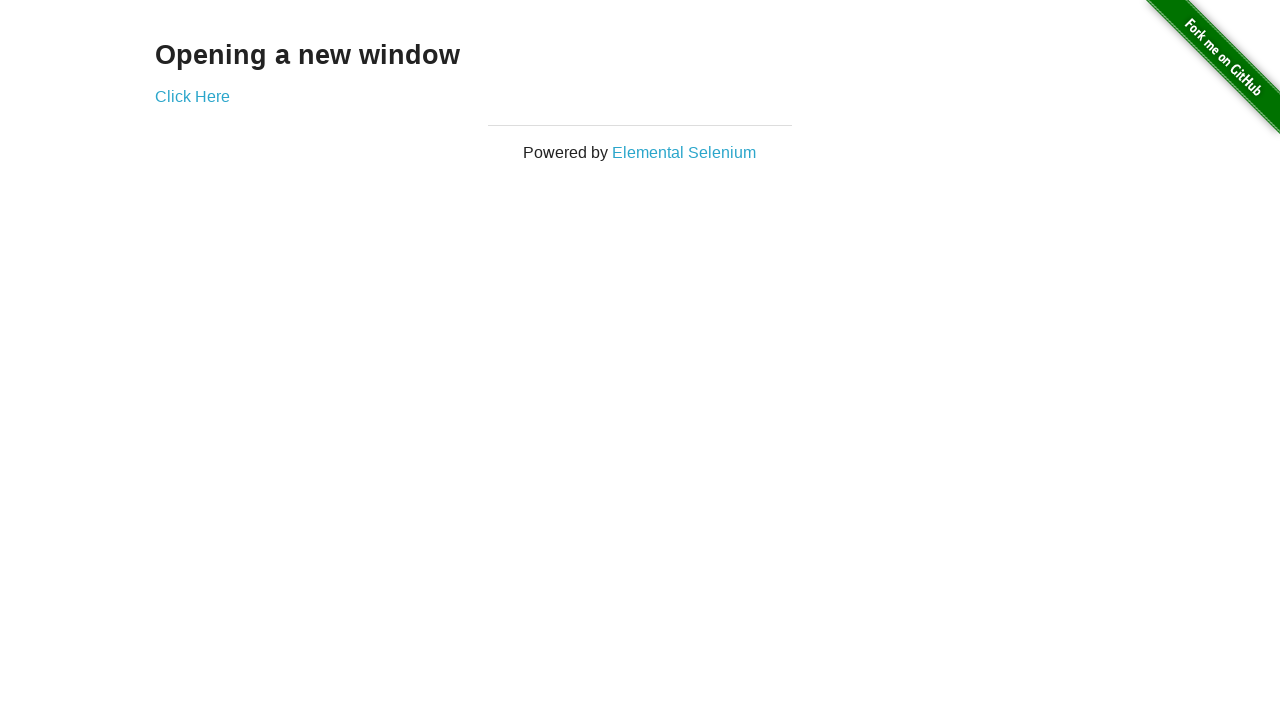

Clicked link that opens a new window, new window created at (192, 96) on xpath=//div[@class='example']/a
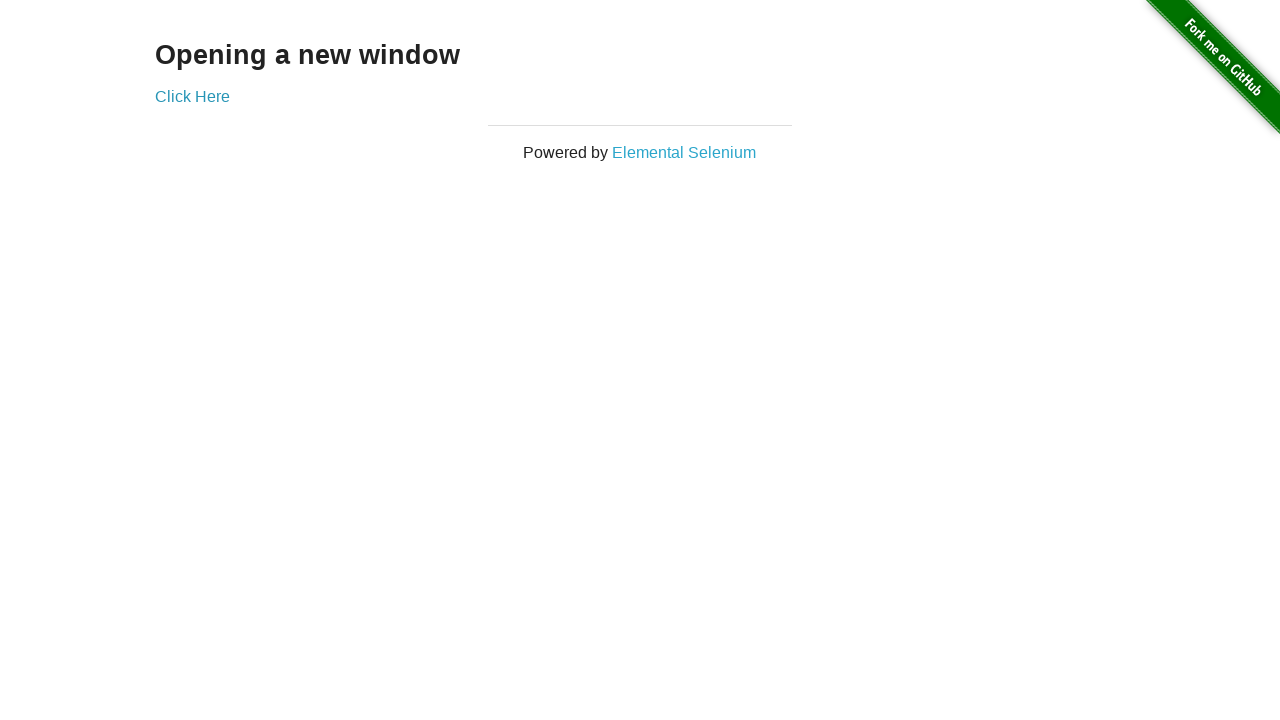

Captured reference to the new child window
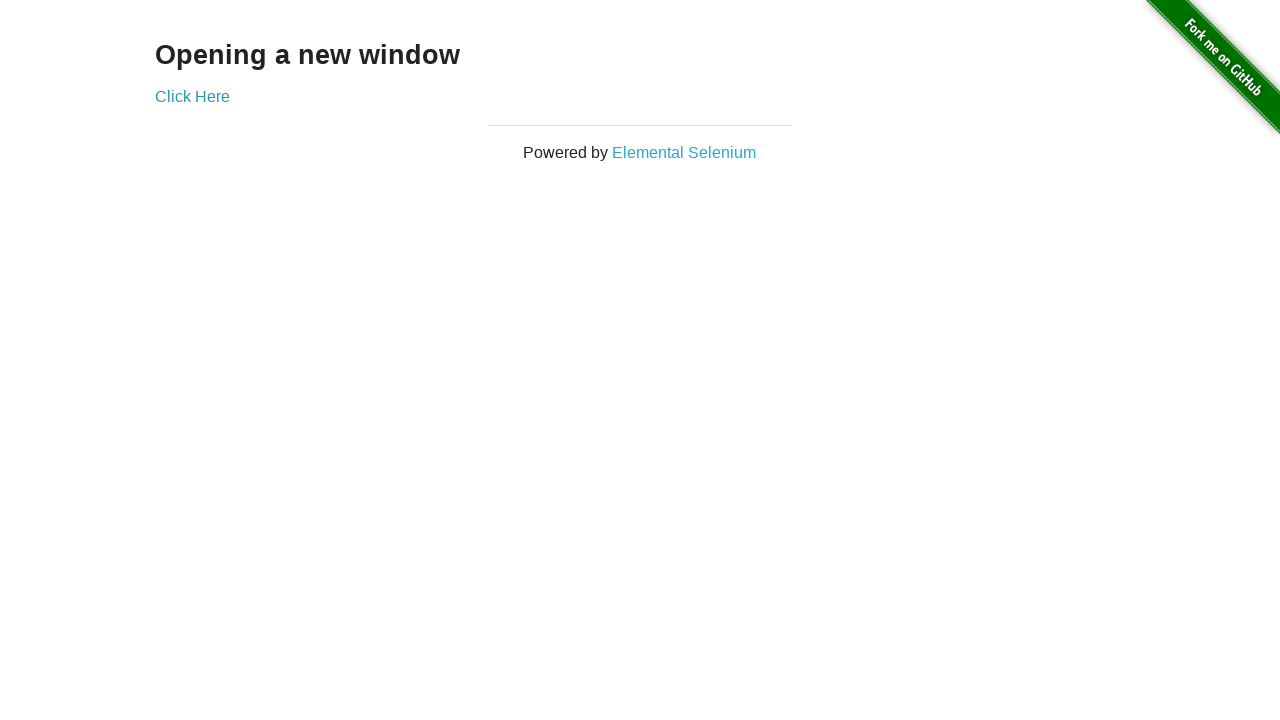

Waited for child window to fully load
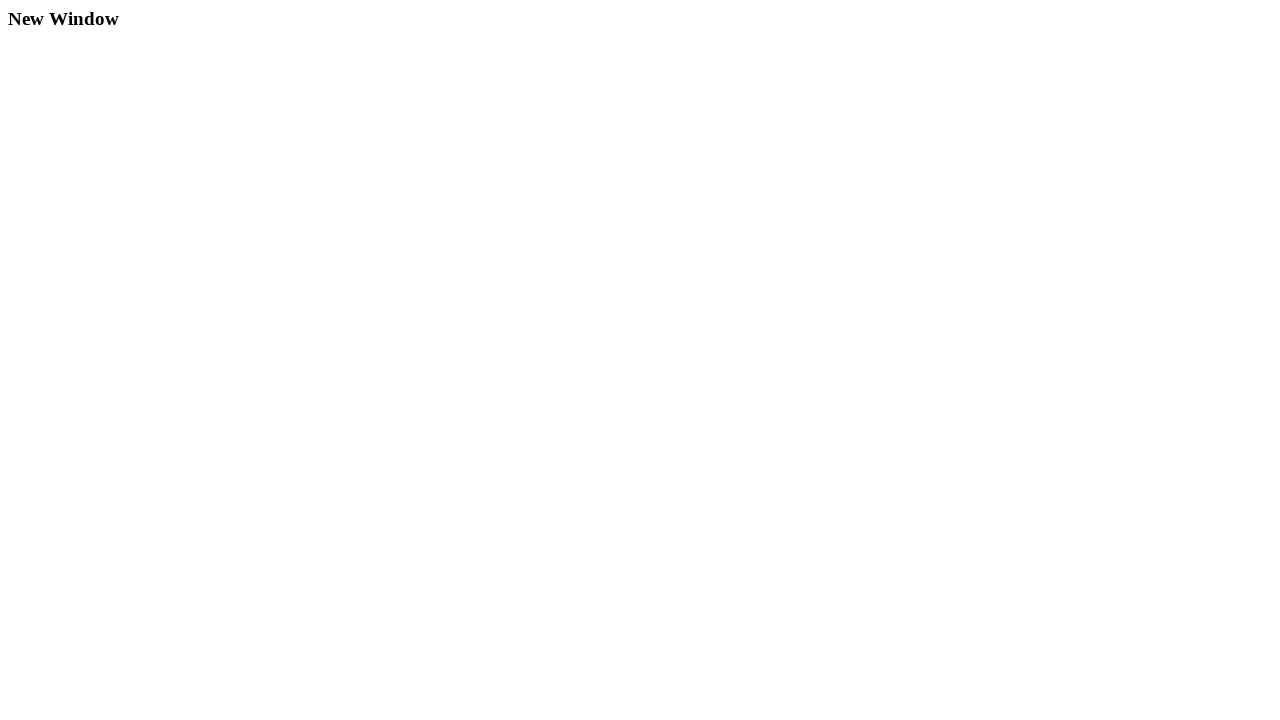

Retrieved child window heading text: 'New Window'
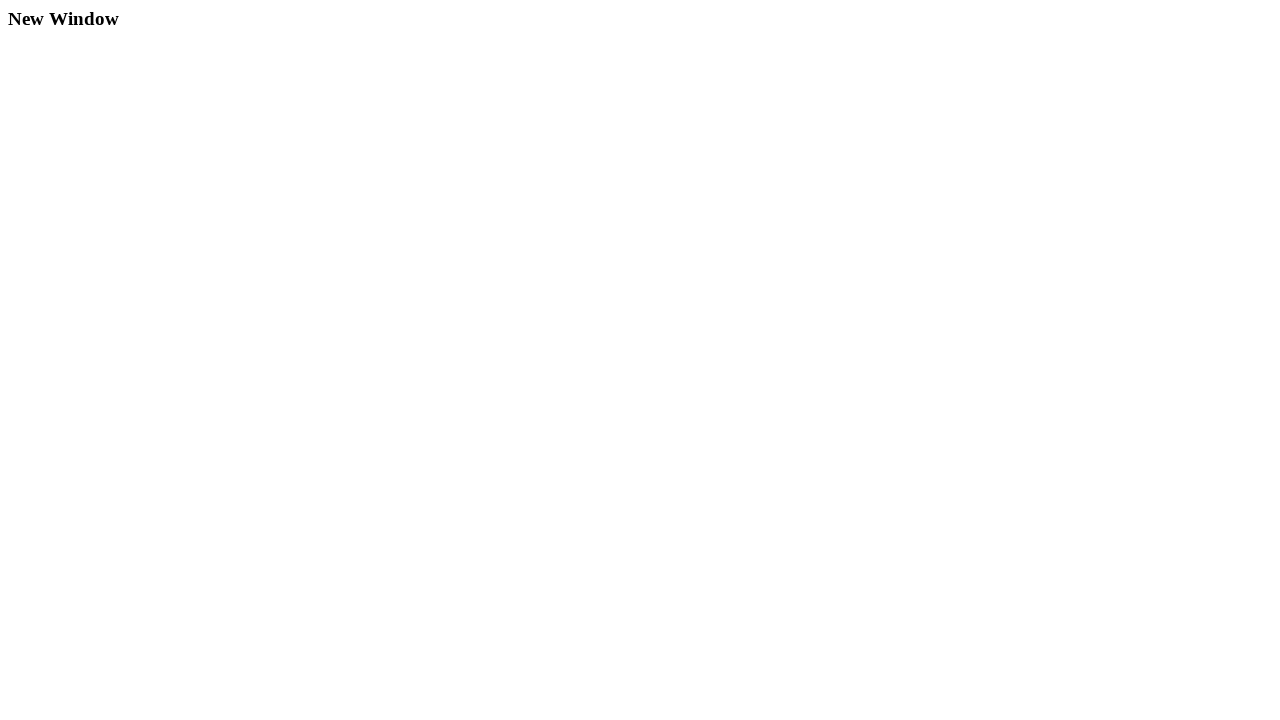

Retrieved parent window heading text: 'Opening a new window'
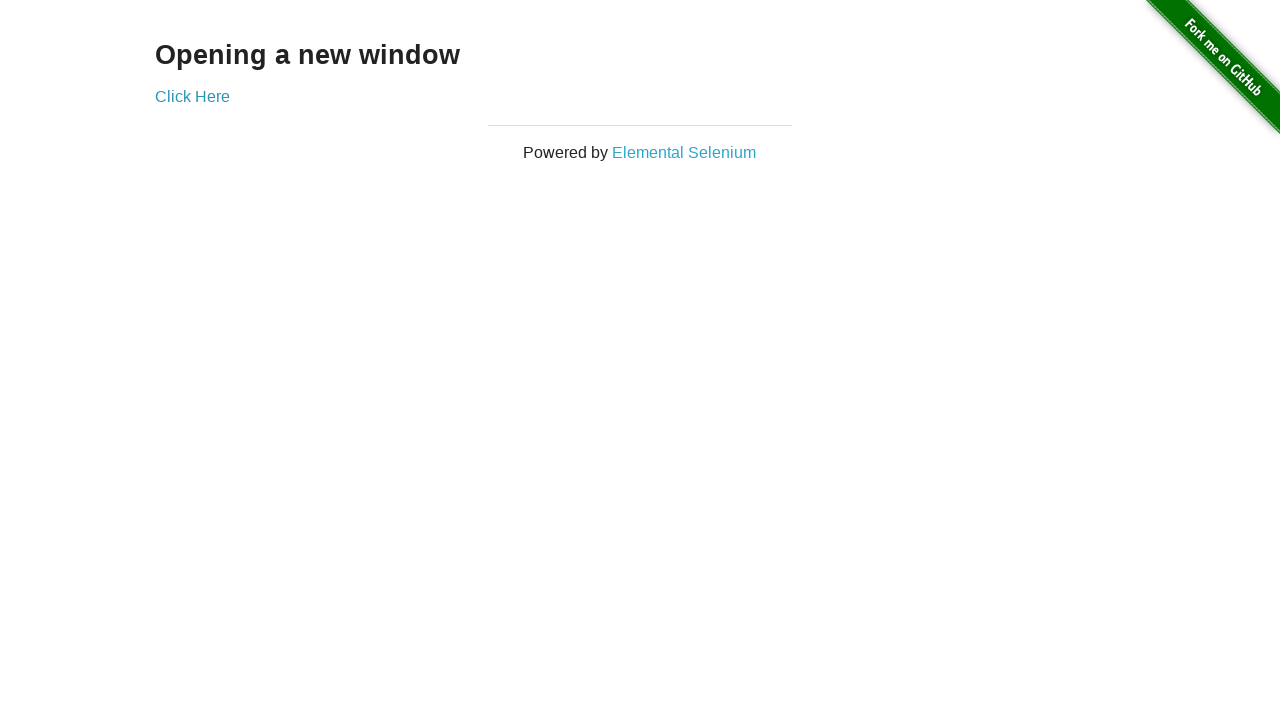

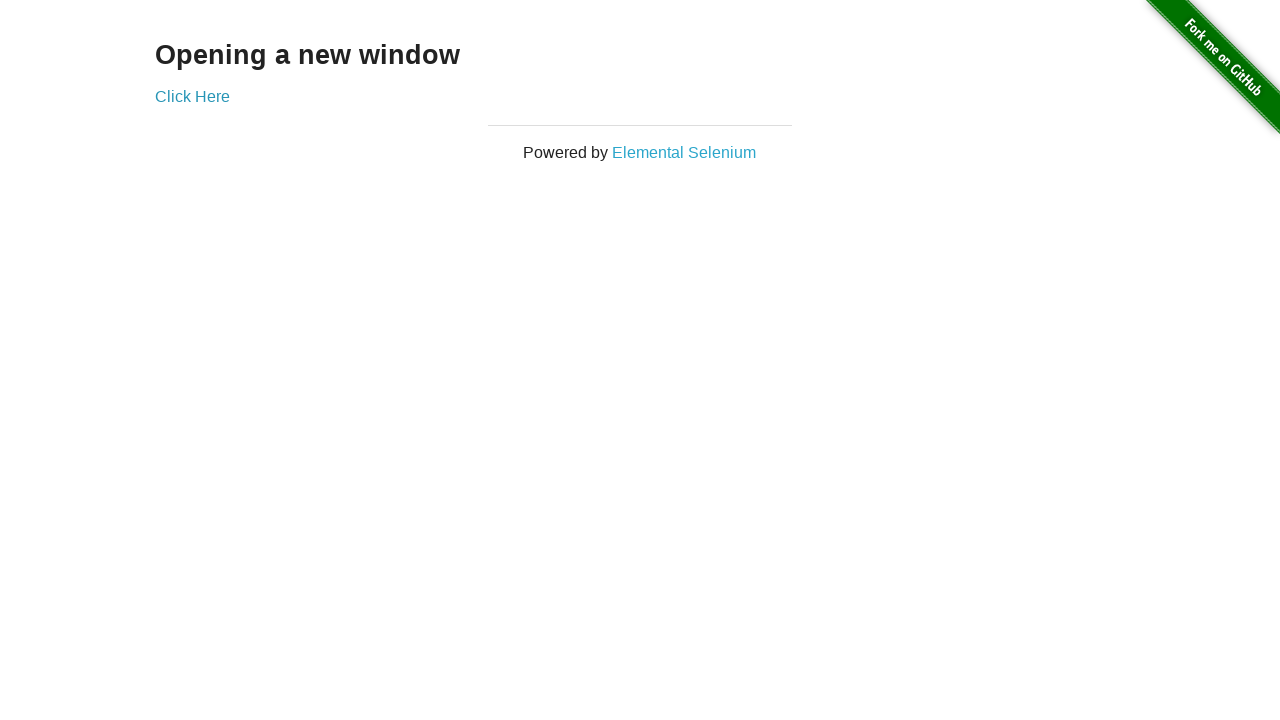